Tests Google Translate's 5000 character limit by entering exactly 5000 characters plus one extra character to verify the limit is enforced

Starting URL: https://translate.google.com.ar/?hl=es&sl=es&tl=en&op=translate

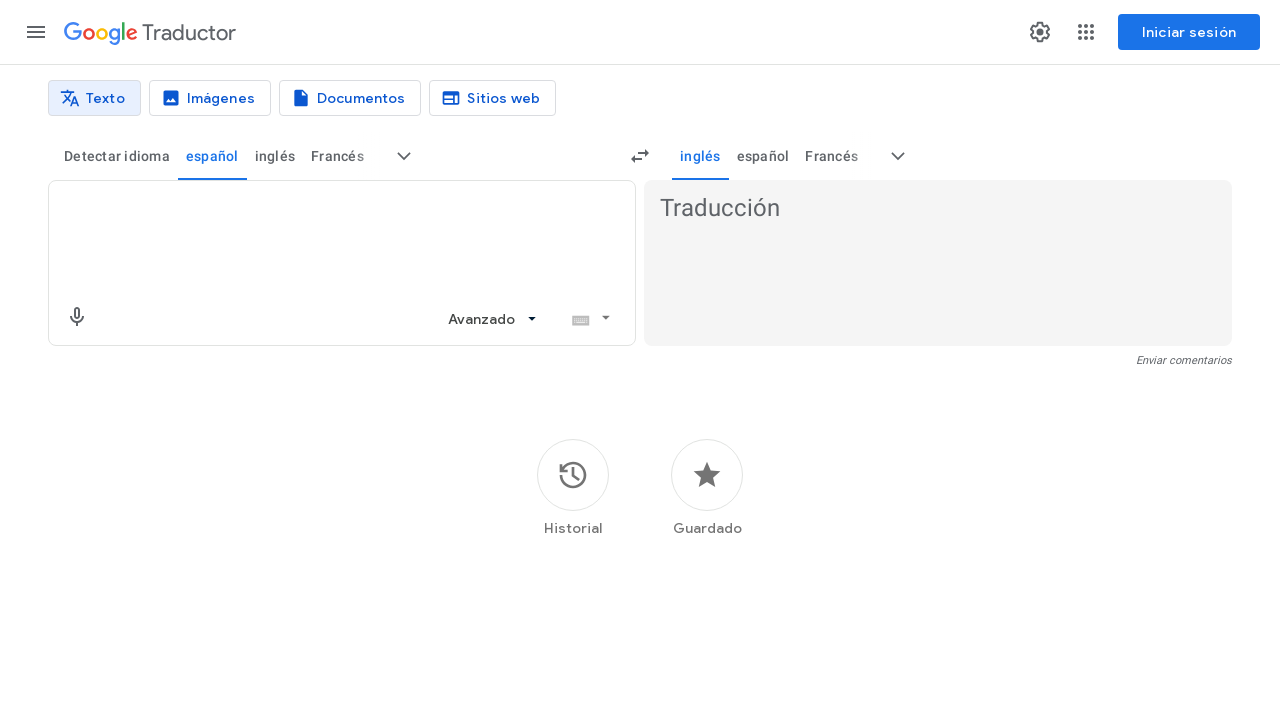

Filled textarea with exactly 5000 'a' characters on textarea[jsname="BJE2fc"]
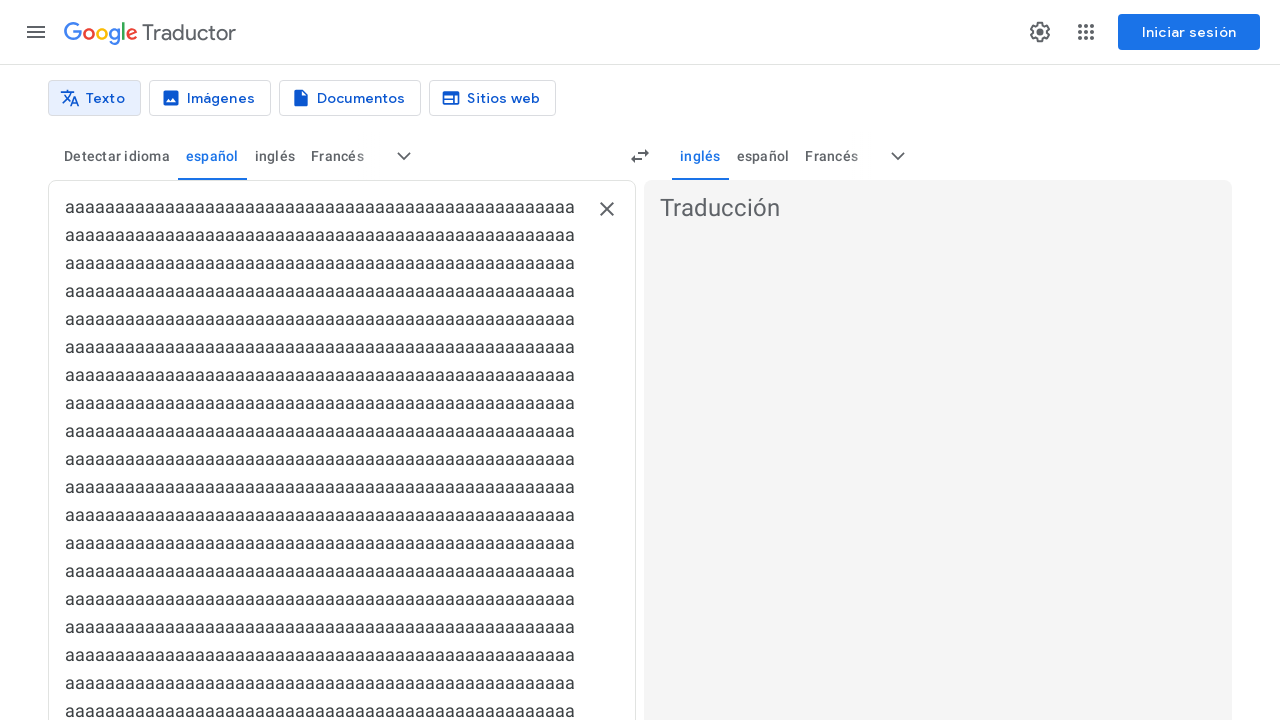

Attempted to type an extra 'b' character to test 5000 character limit on textarea[jsname="BJE2fc"]
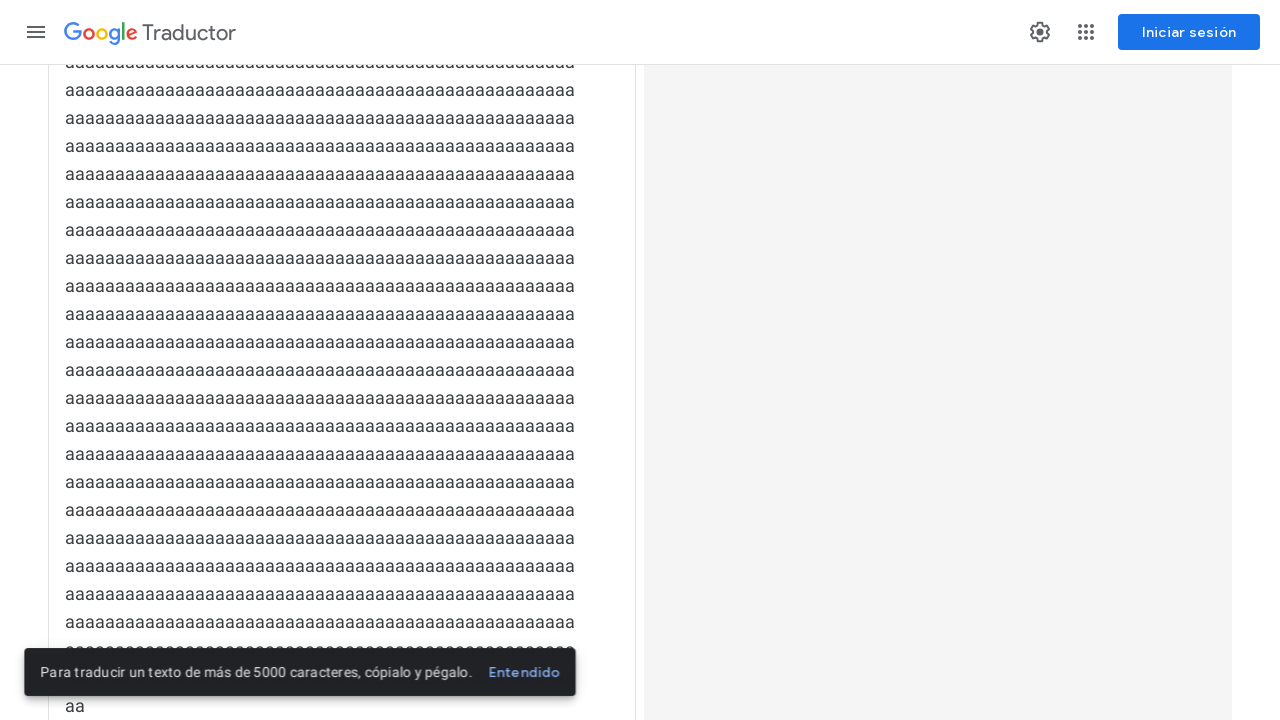

Scrolled to bottom of page to view character counter
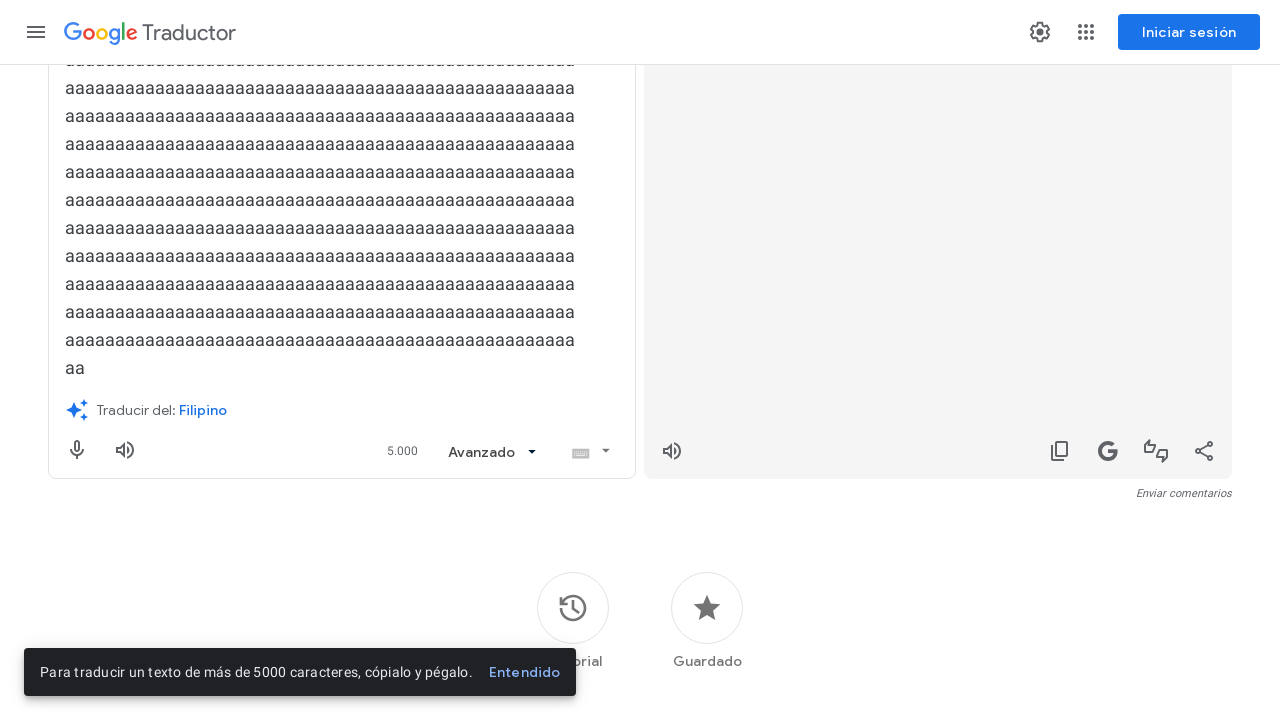

Character counter element is now visible
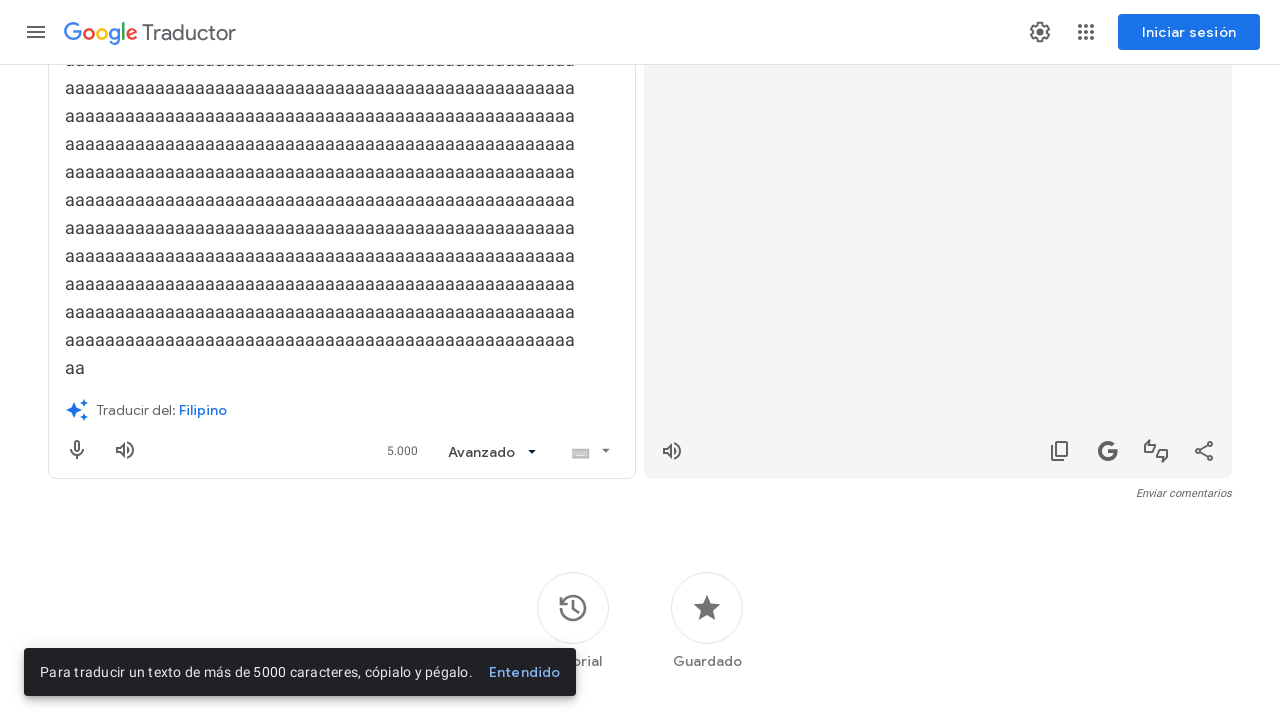

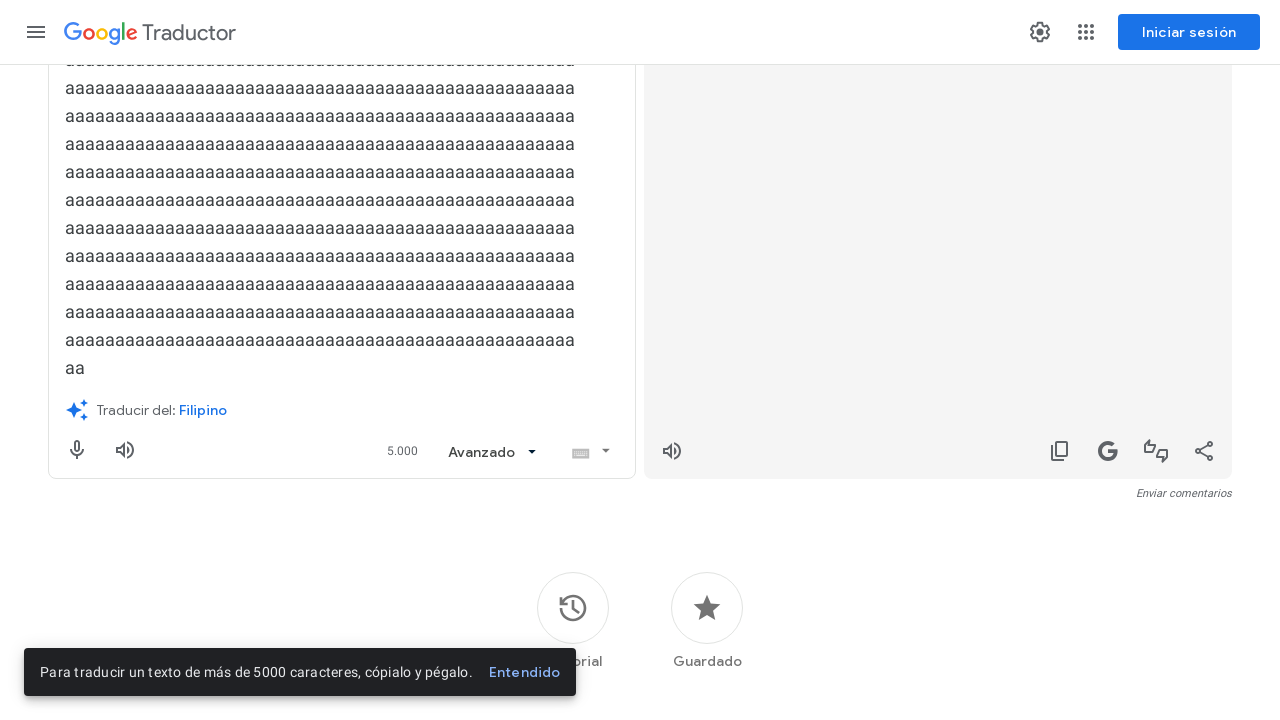